Tests adding a product review by navigating to a Selenium book, clicking the reviews tab, selecting a 5-star rating, filling in comment details (name, email, message), and submitting the review

Starting URL: https://practice.automationtesting.in

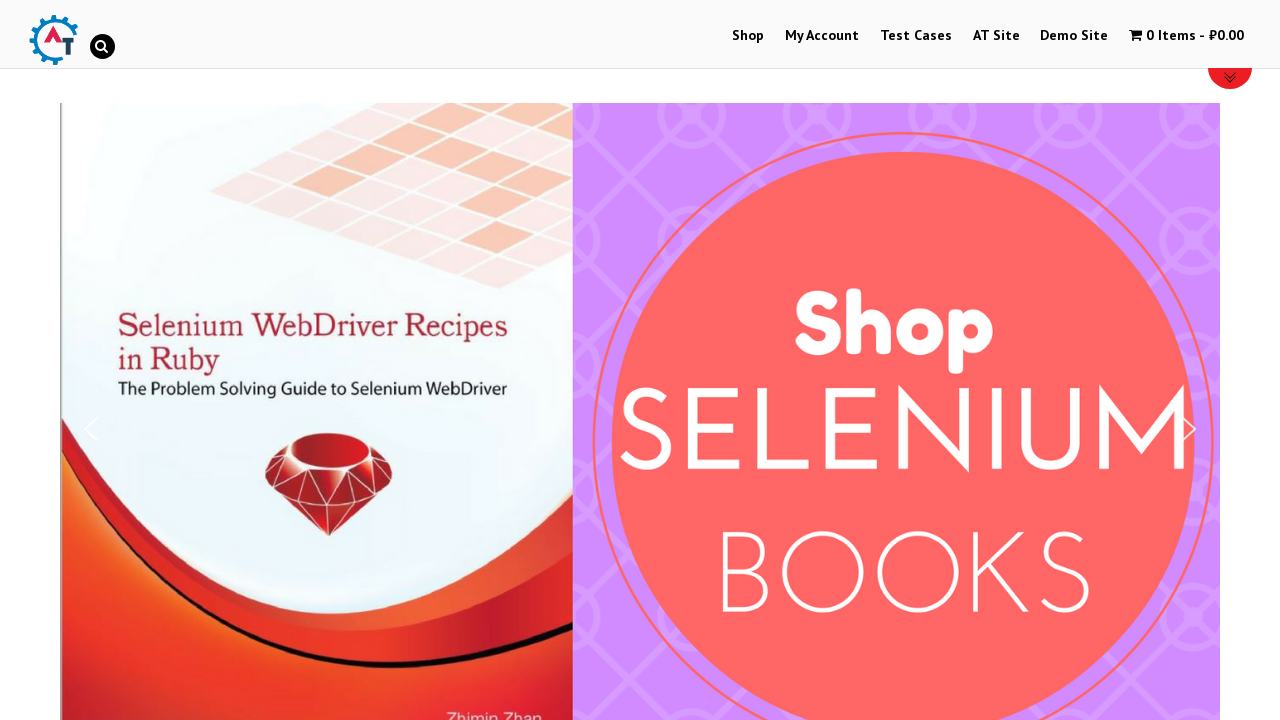

Scrolled page down 600px
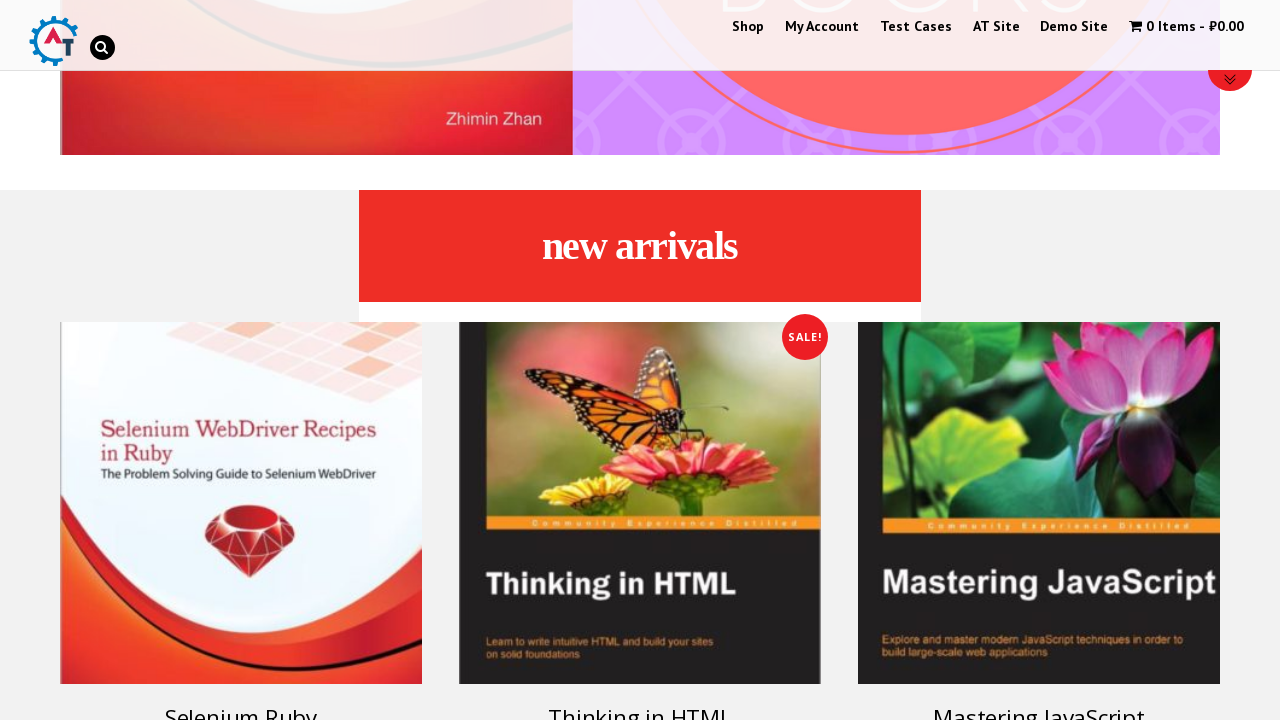

Clicked on Selenium book link at (241, 458) on a:has-text('Selenium')
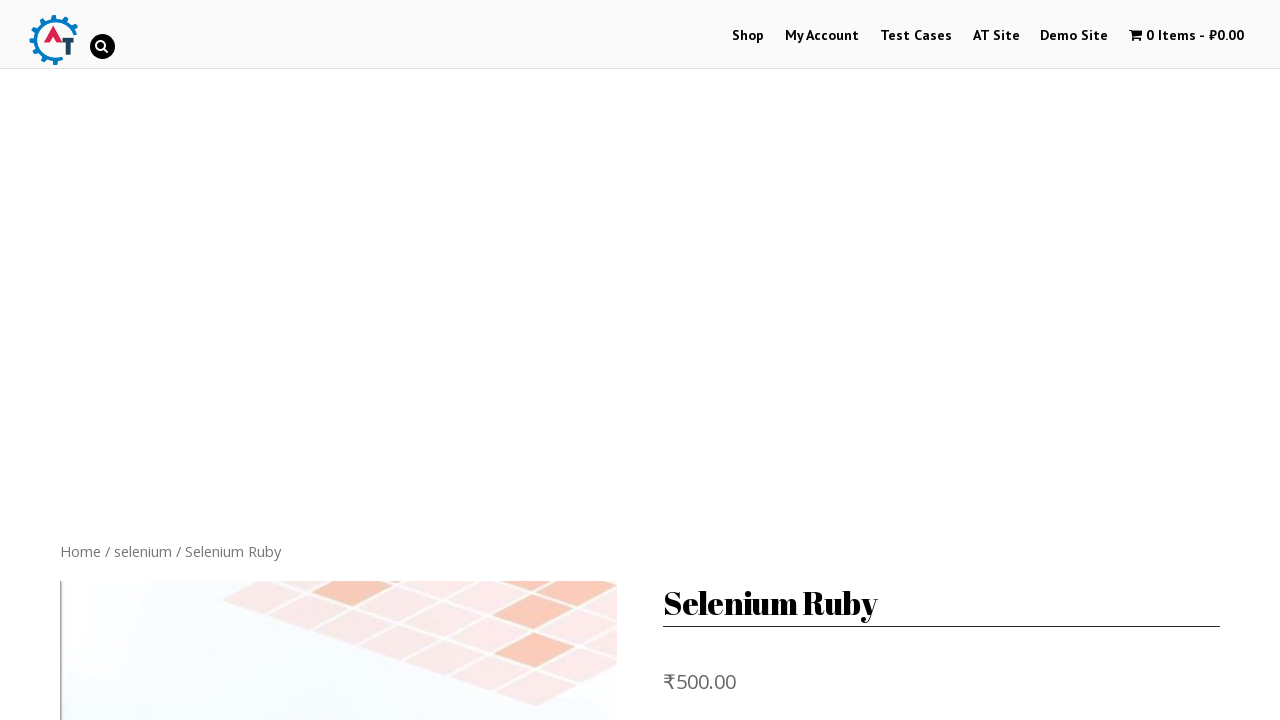

Clicked on reviews tab at (309, 360) on .reviews_tab > a
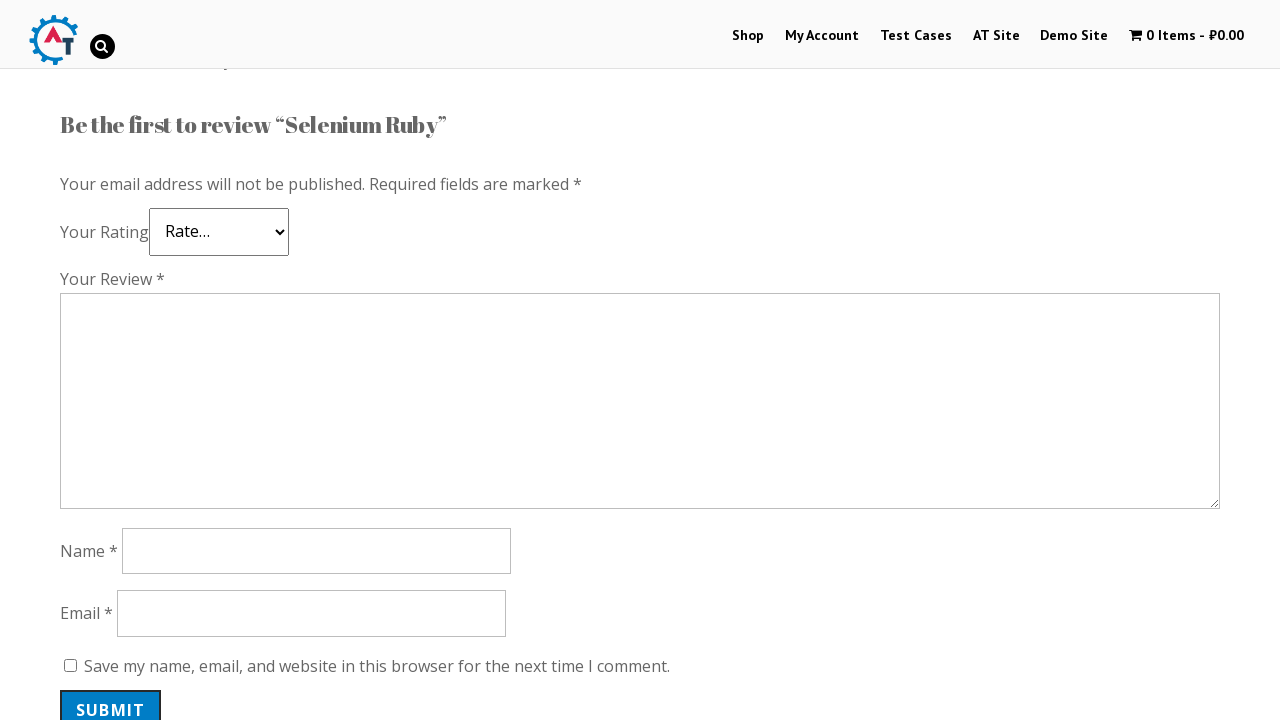

Selected 5-star rating at (132, 244) on .stars .star-5
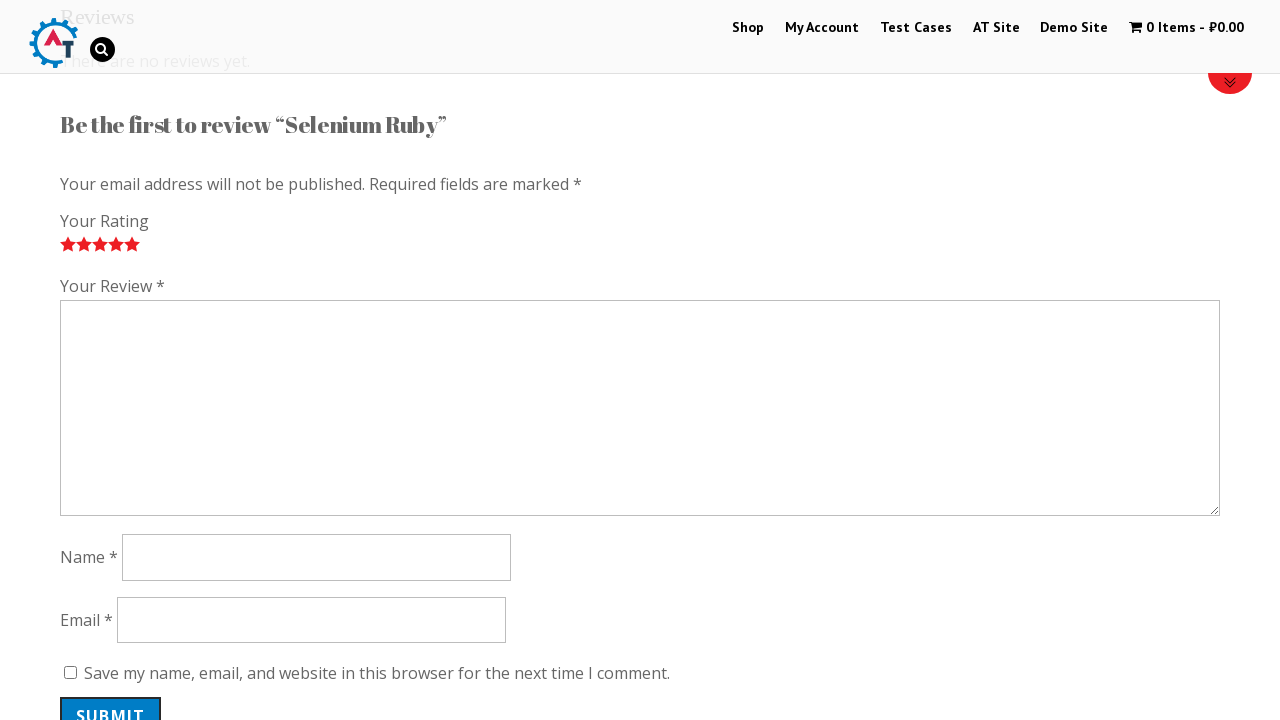

Filled comment field with 'Nice book!' on #comment
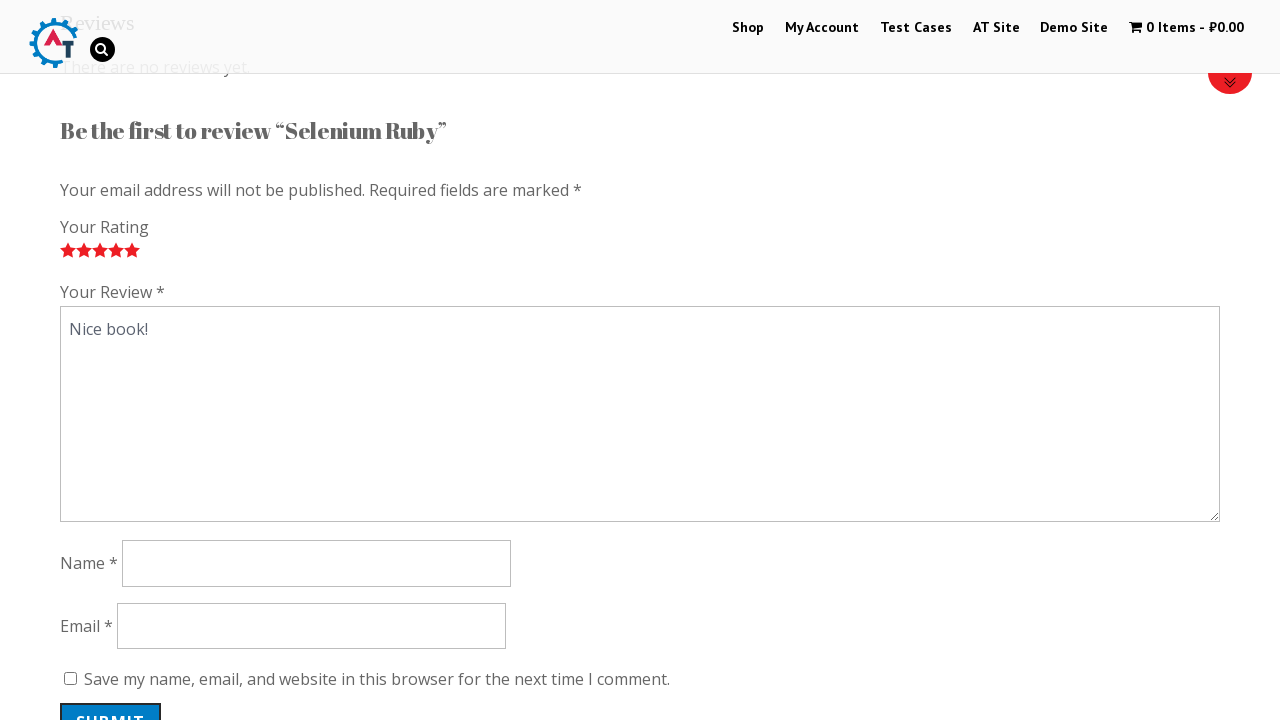

Filled author name field with 'Potato' on #author
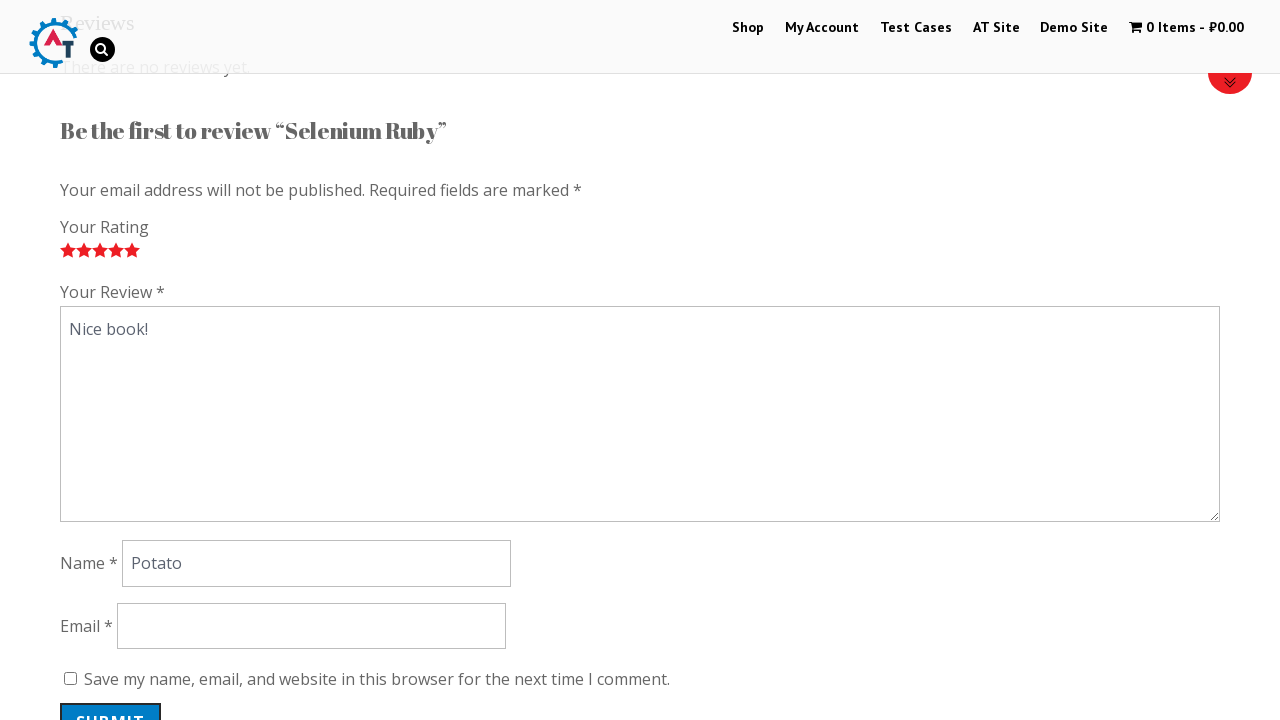

Filled email field with 'papato@swety.com' on #email
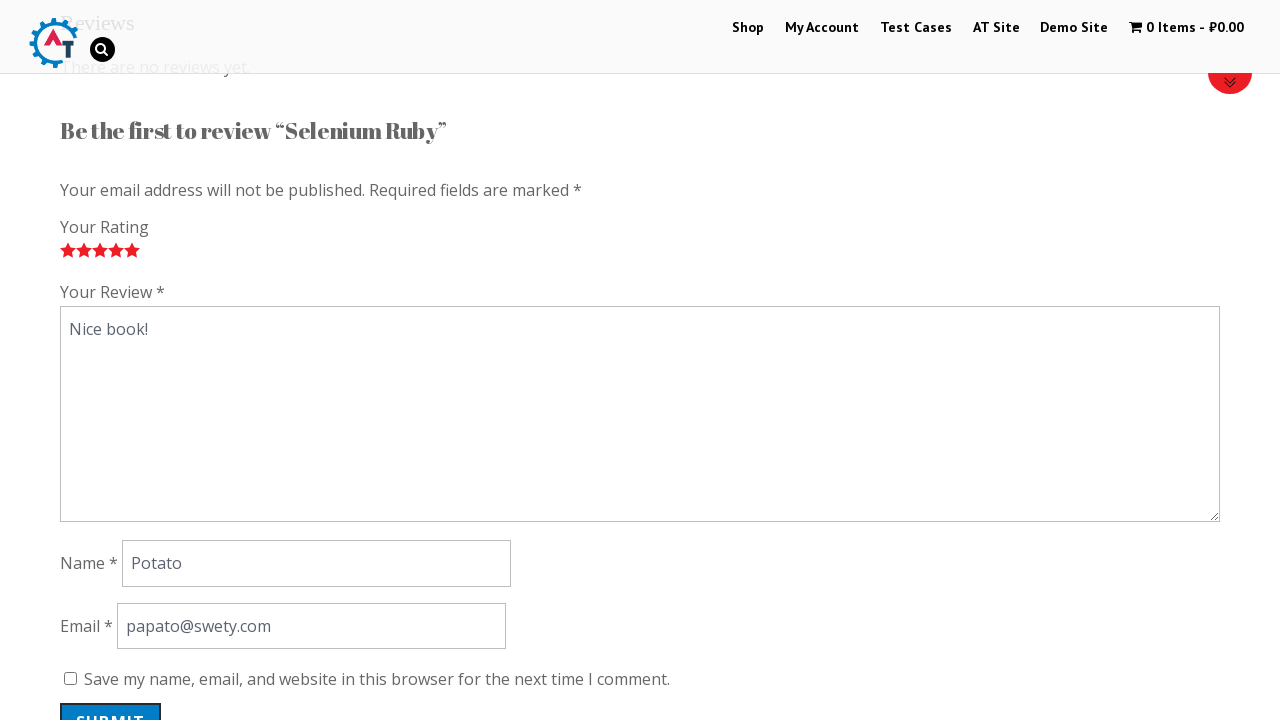

Clicked submit button to post the review at (111, 700) on #submit.submit
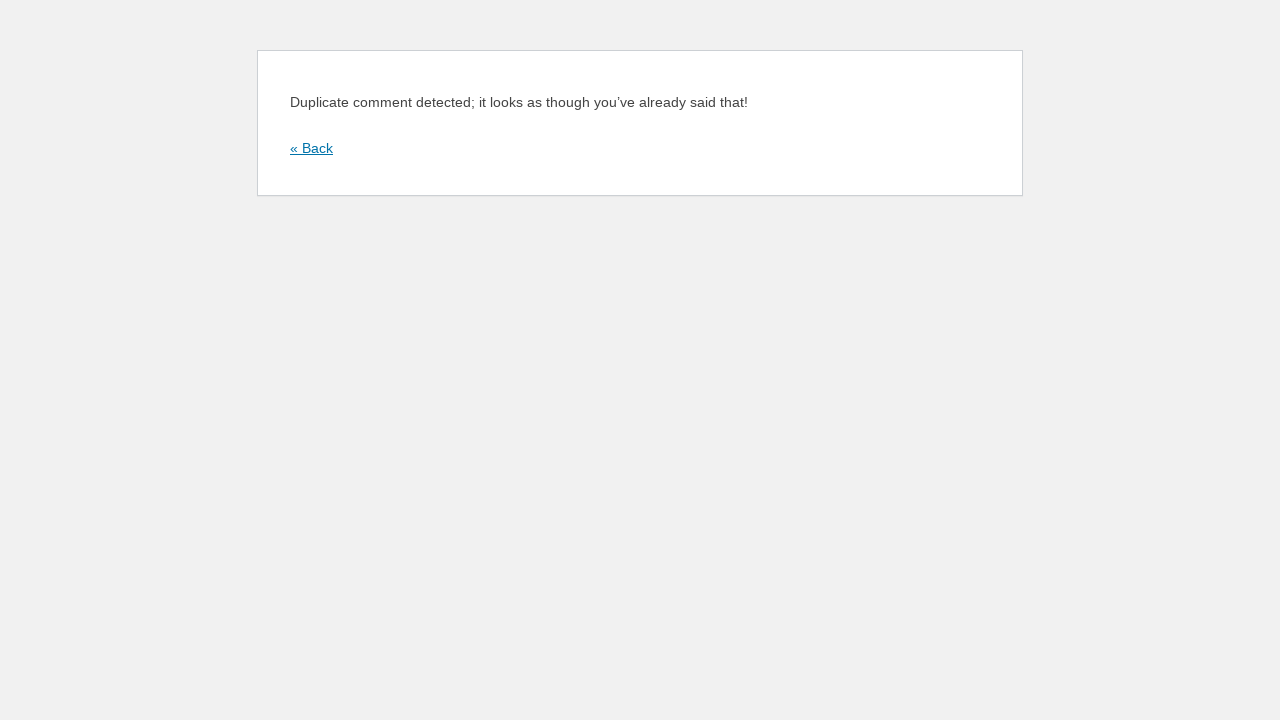

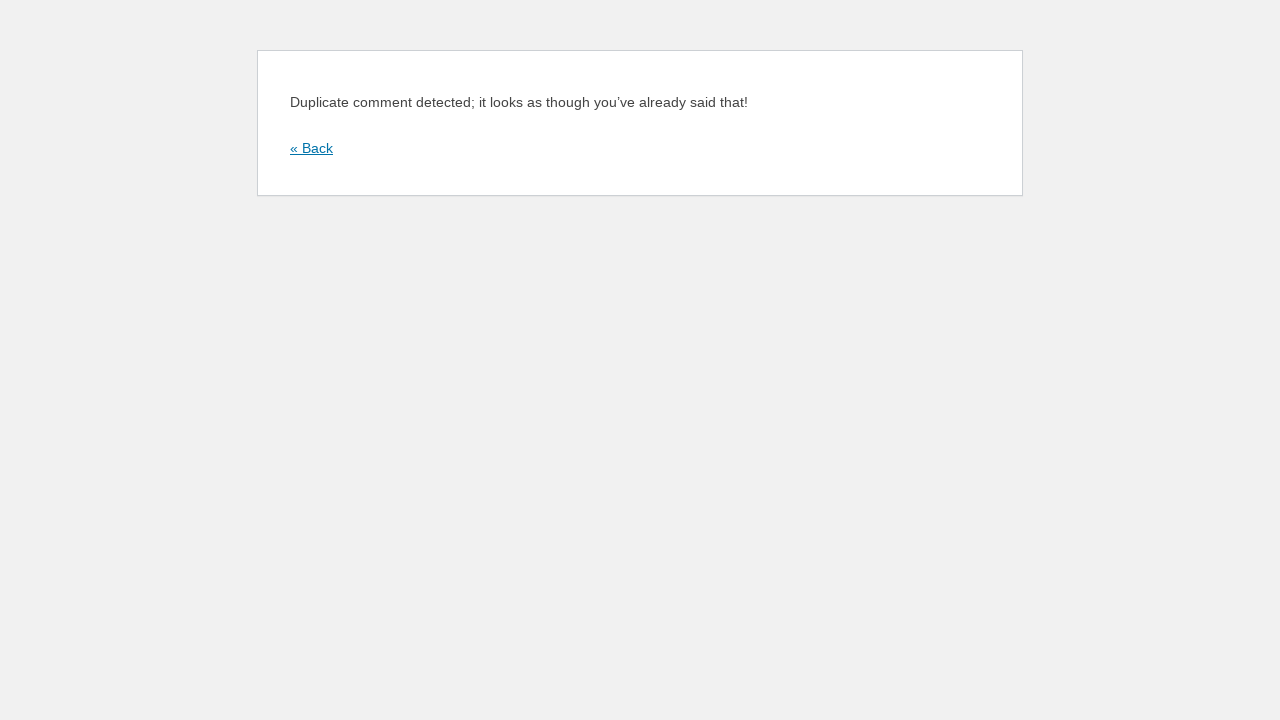